Tests adding specific grocery items to a shopping cart by iterating through available products and clicking "Add to Cart" for items matching a predefined shopping list (Cucumber, Brocolli, Pumpkin, Mango).

Starting URL: https://rahulshettyacademy.com/seleniumPractise/#/

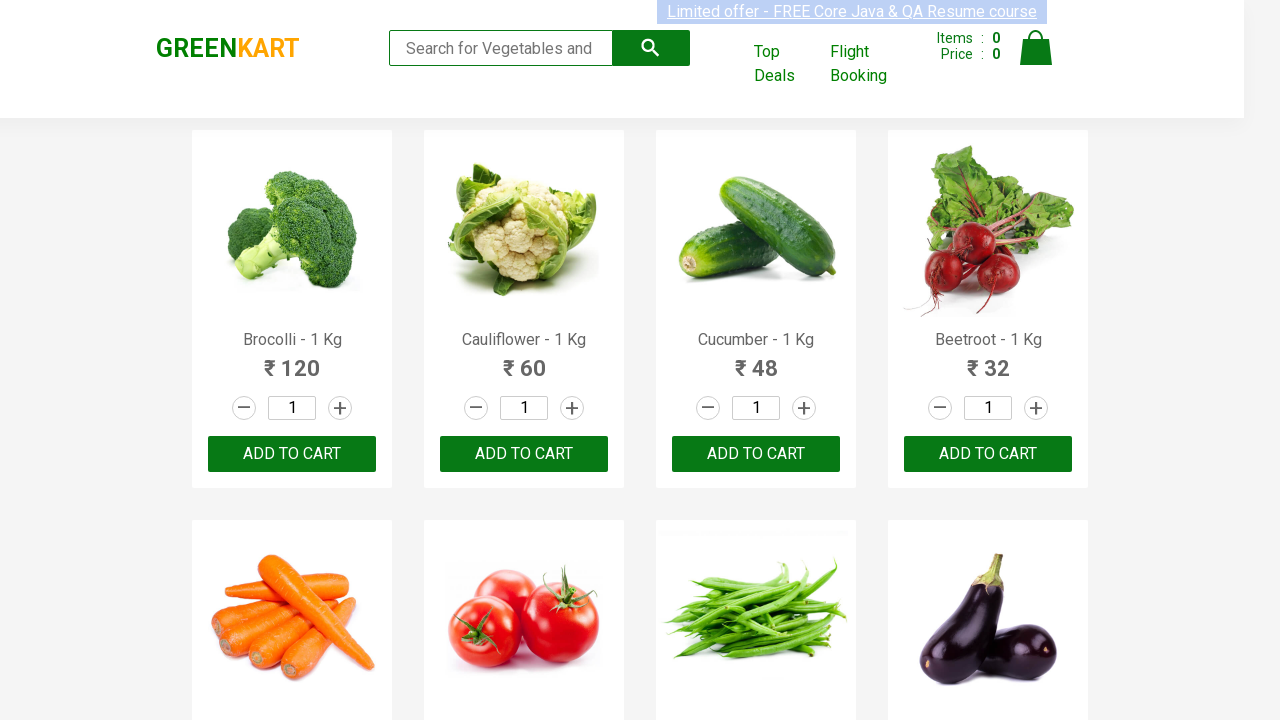

Waited for product names to load
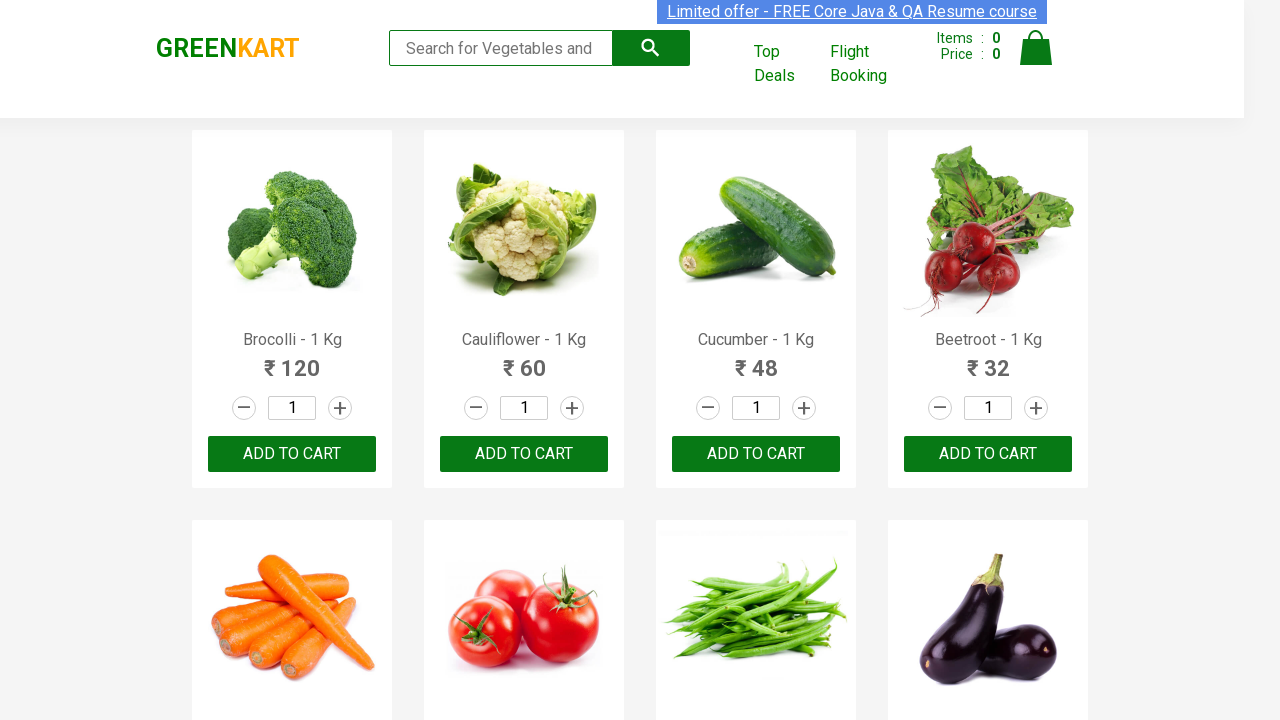

Retrieved all product name elements
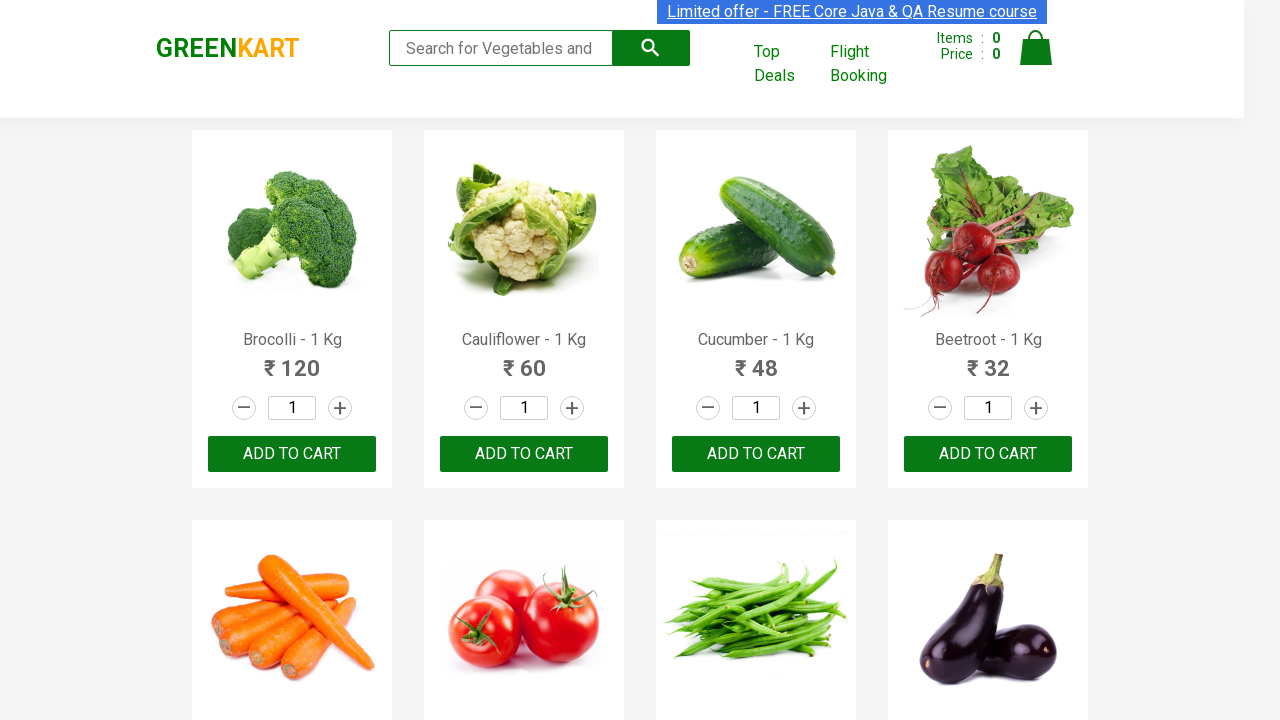

Clicked 'Add to Cart' for Brocolli at (292, 454) on xpath=//div[@class='product-action']/button >> nth=0
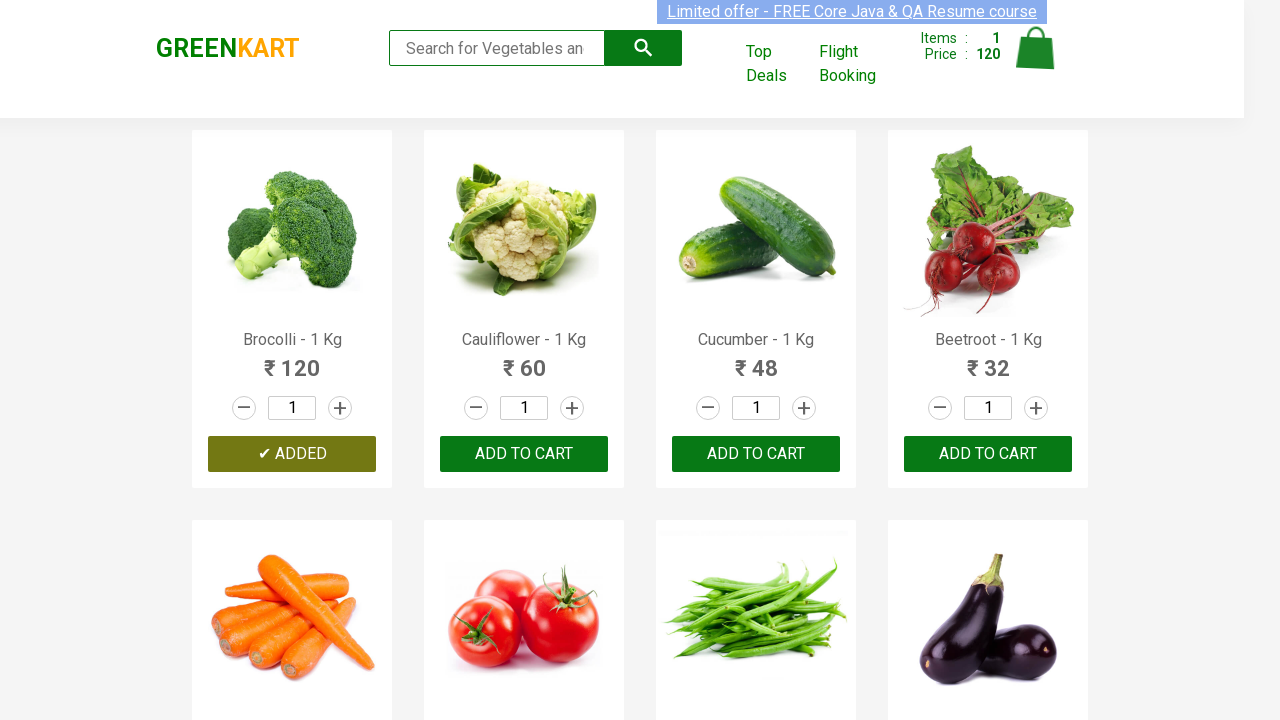

Waited 500ms after adding Brocolli
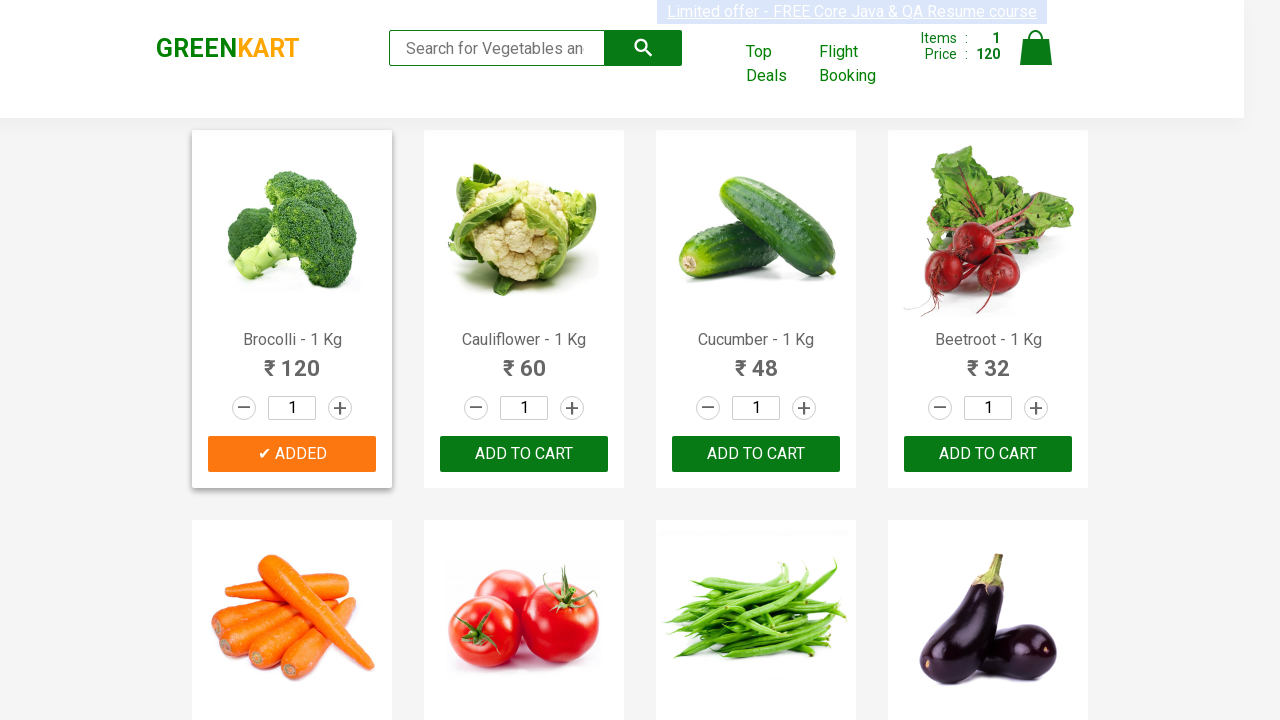

Clicked 'Add to Cart' for Cucumber at (756, 454) on xpath=//div[@class='product-action']/button >> nth=2
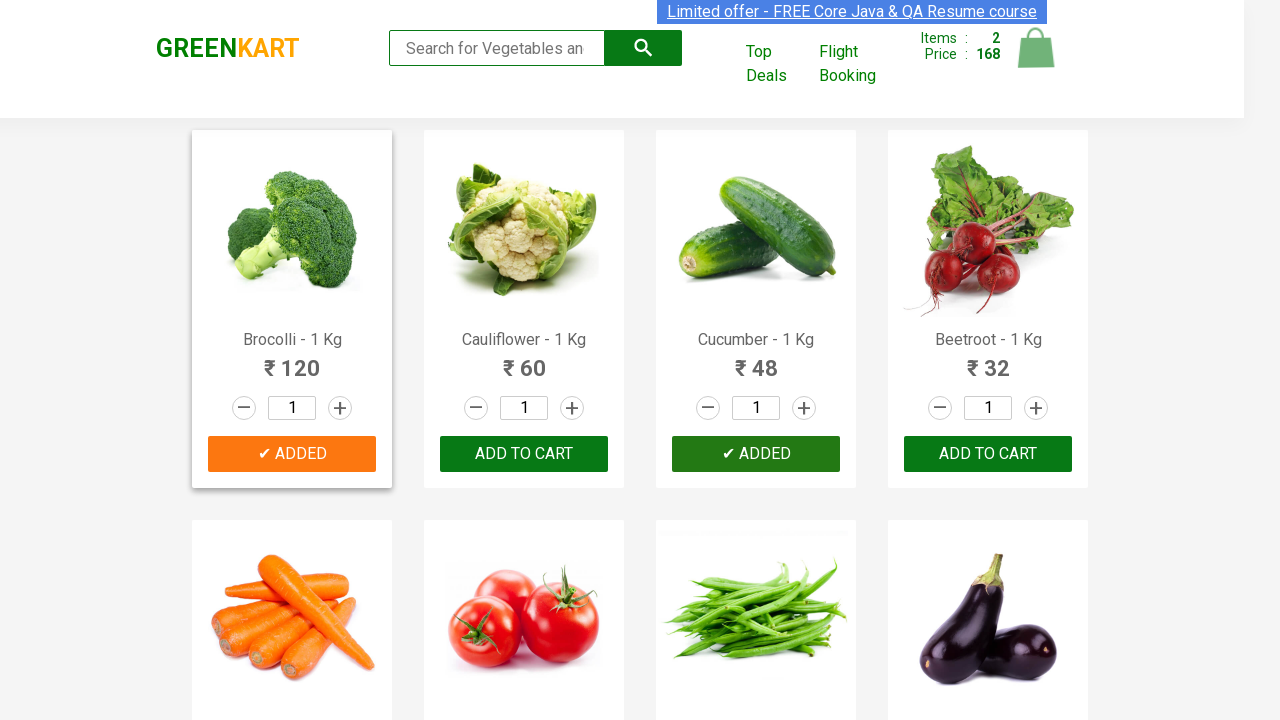

Waited 500ms after adding Cucumber
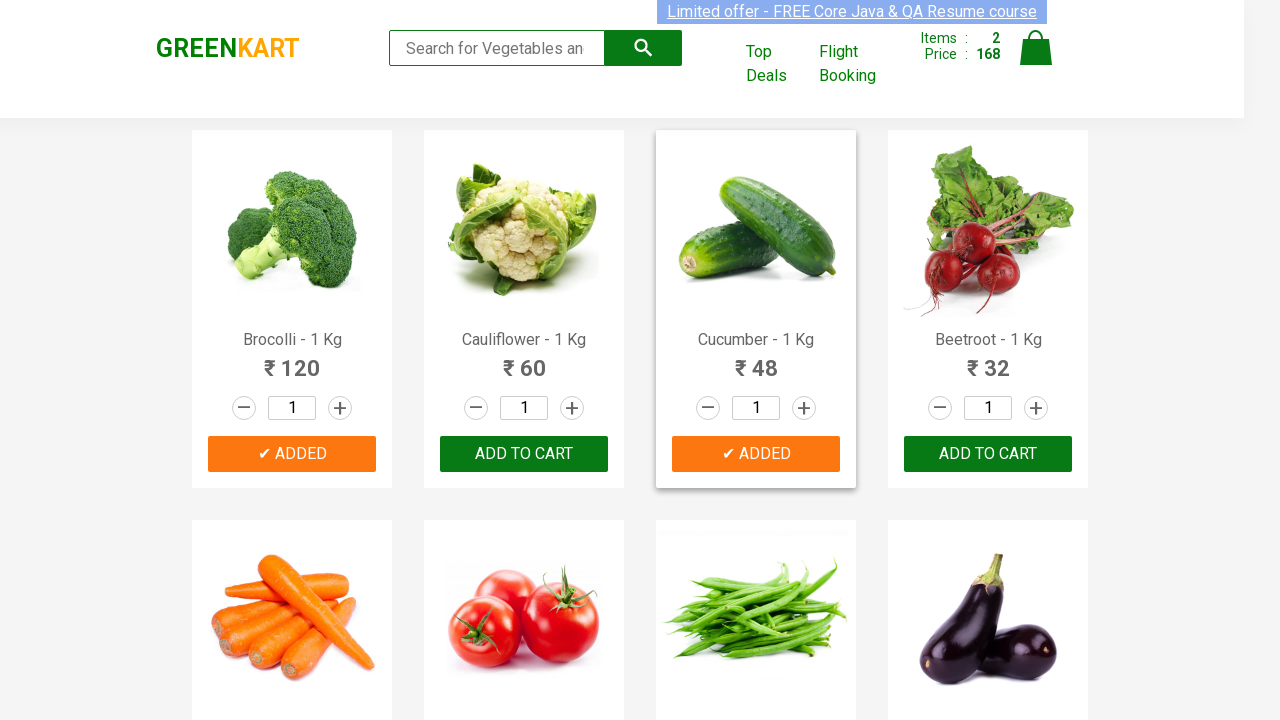

Clicked 'Add to Cart' for Pumpkin at (988, 360) on xpath=//div[@class='product-action']/button >> nth=11
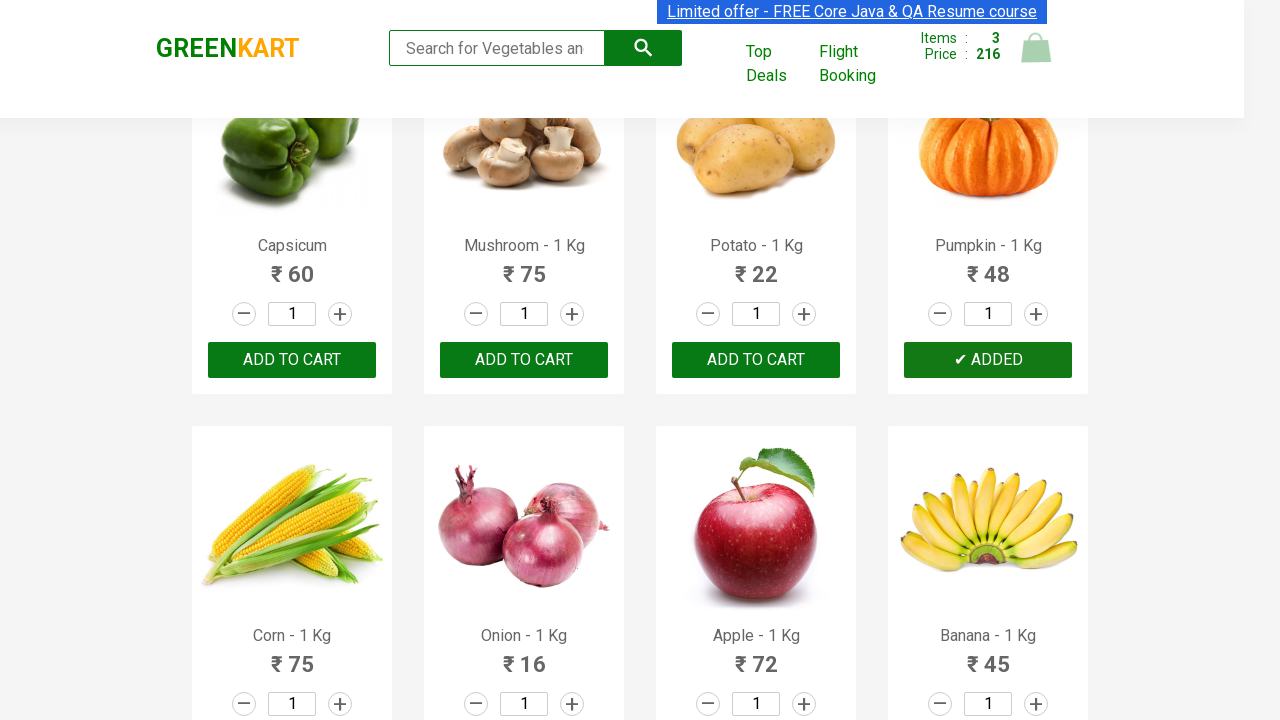

Waited 500ms after adding Pumpkin
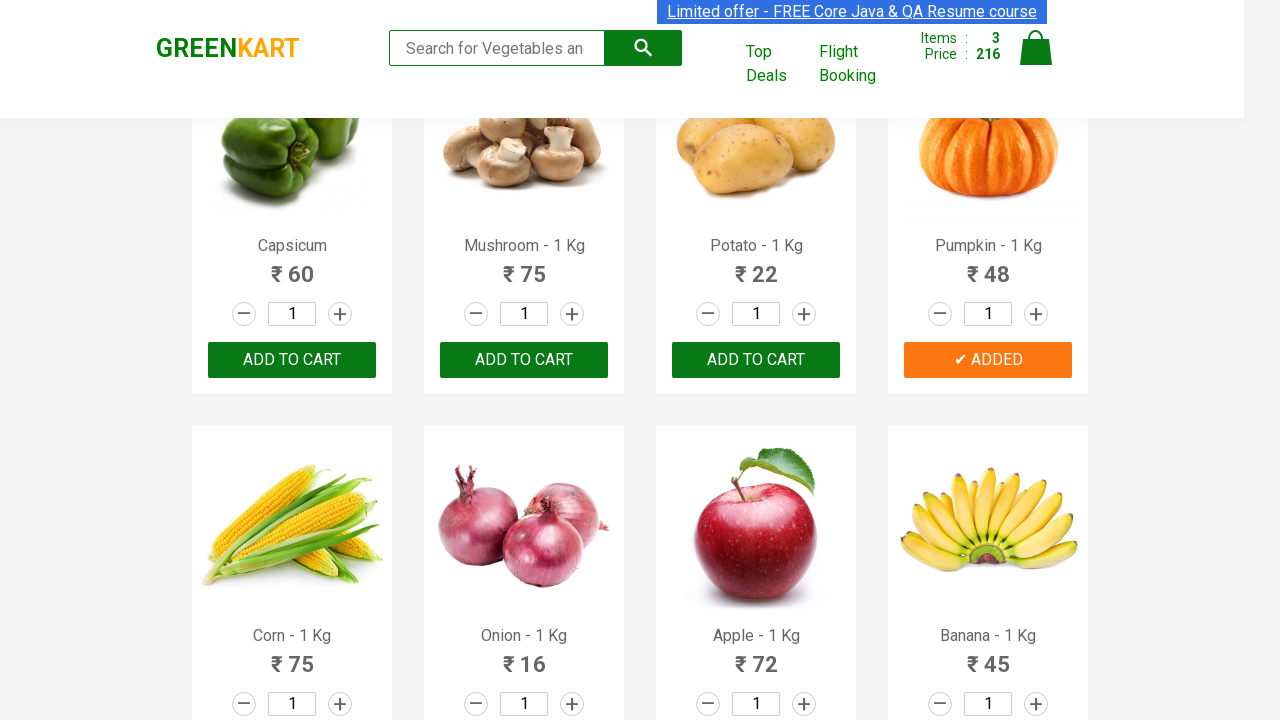

Clicked 'Add to Cart' for Mango at (524, 360) on xpath=//div[@class='product-action']/button >> nth=17
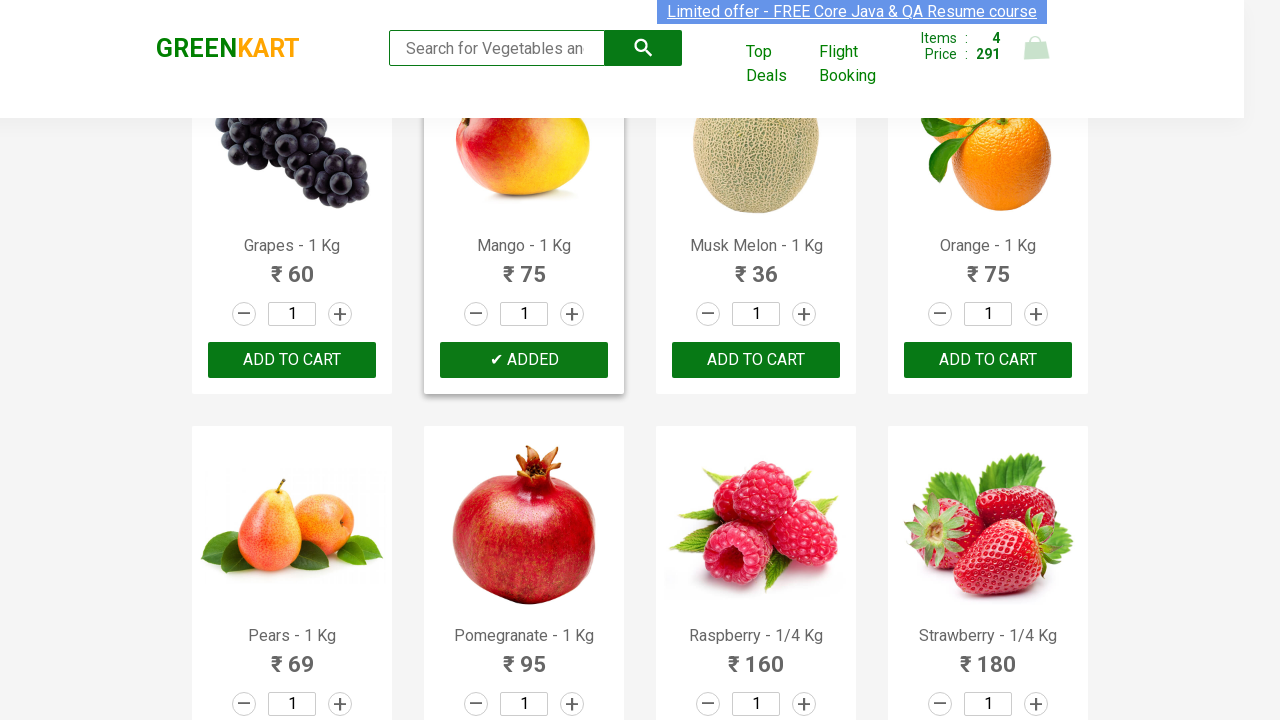

Waited 500ms after adding Mango
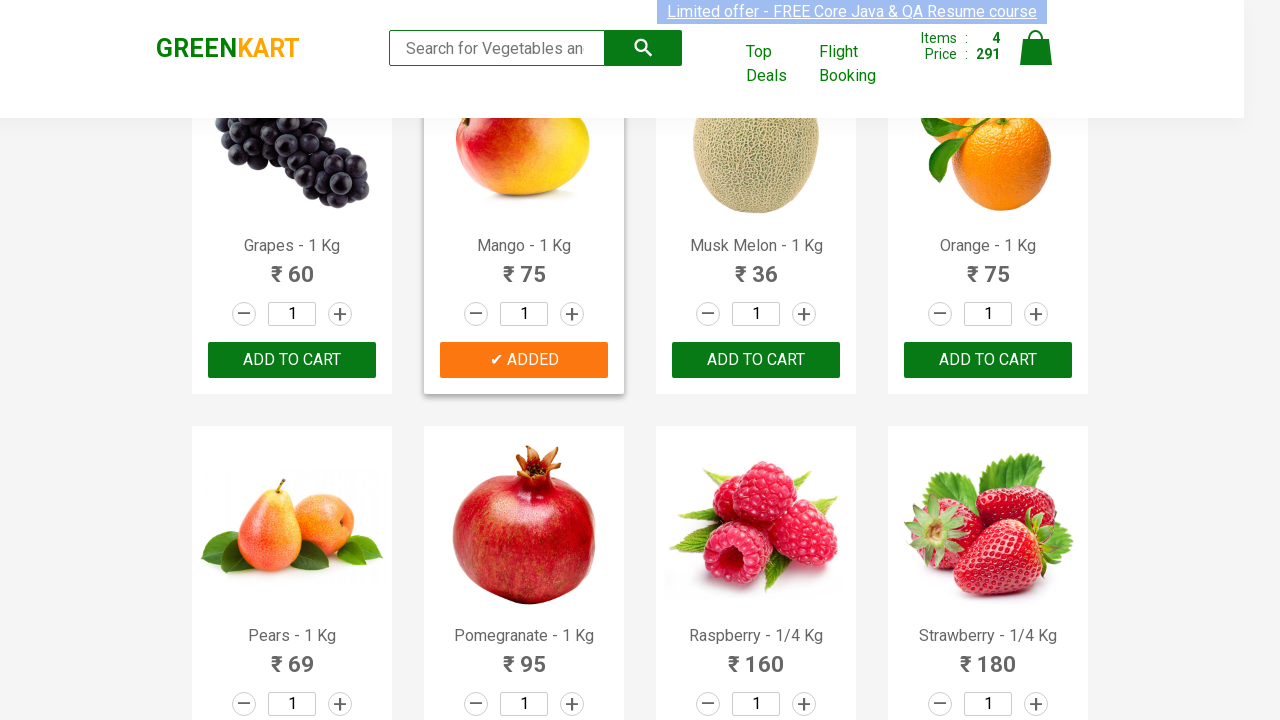

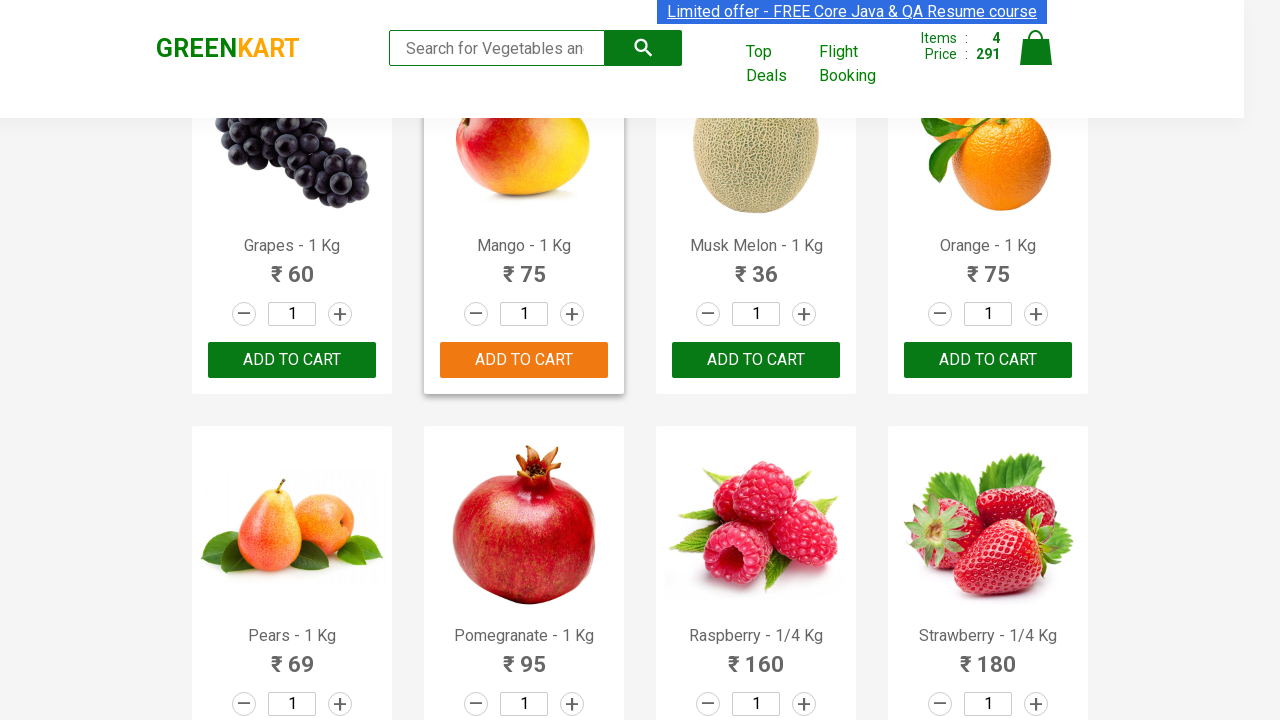